Tests filtering to show only active items by clicking the Active link after marking an item complete.

Starting URL: https://demo.playwright.dev/todomvc

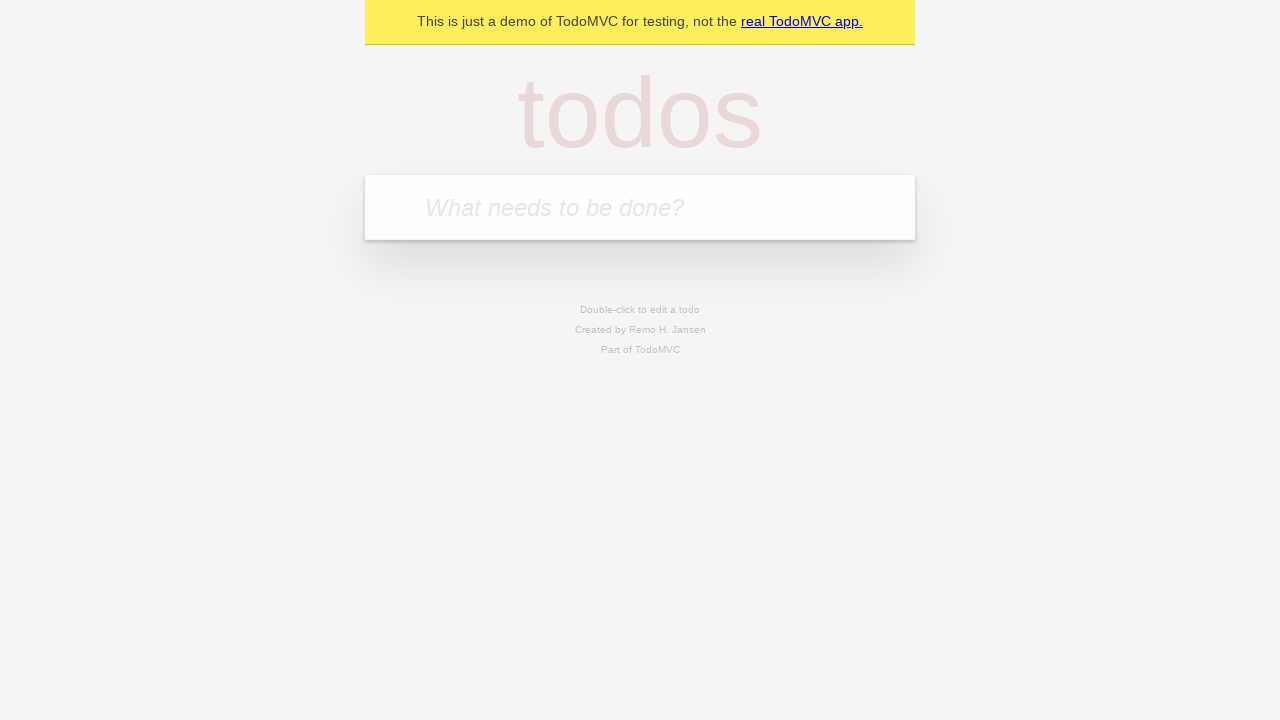

Filled todo input with 'buy some cheese' on internal:attr=[placeholder="What needs to be done?"i]
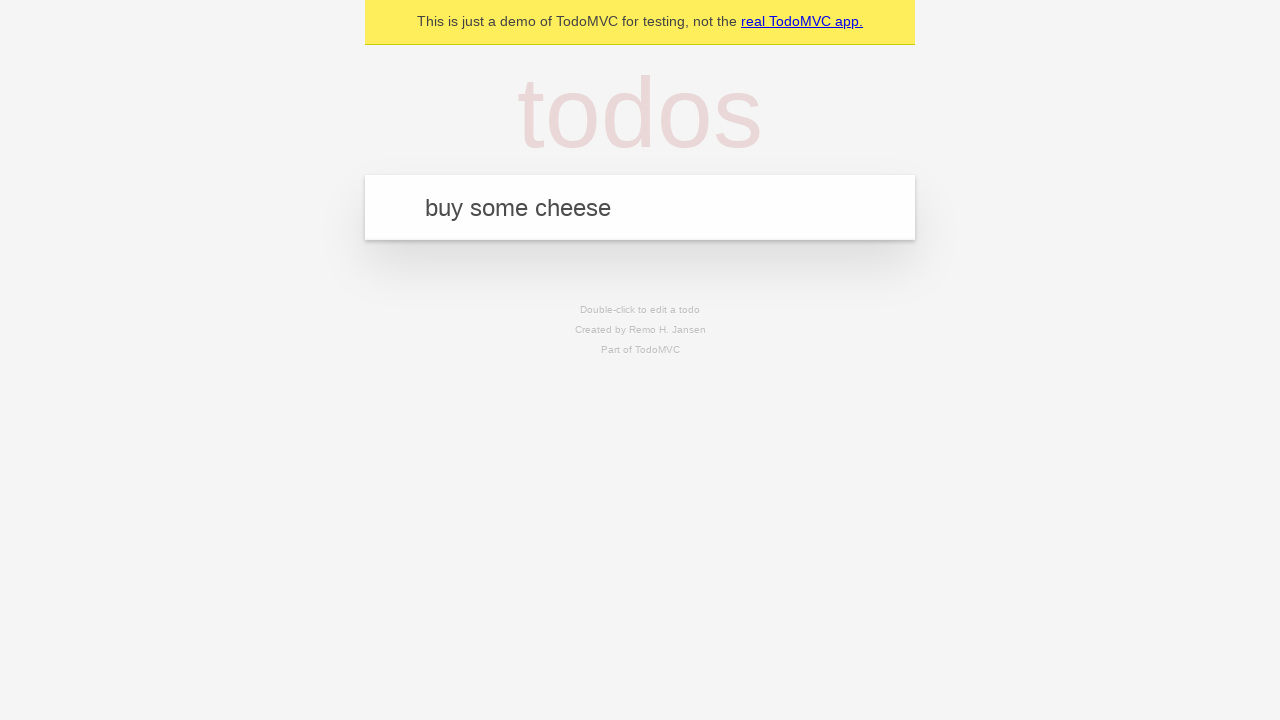

Pressed Enter to add first todo item on internal:attr=[placeholder="What needs to be done?"i]
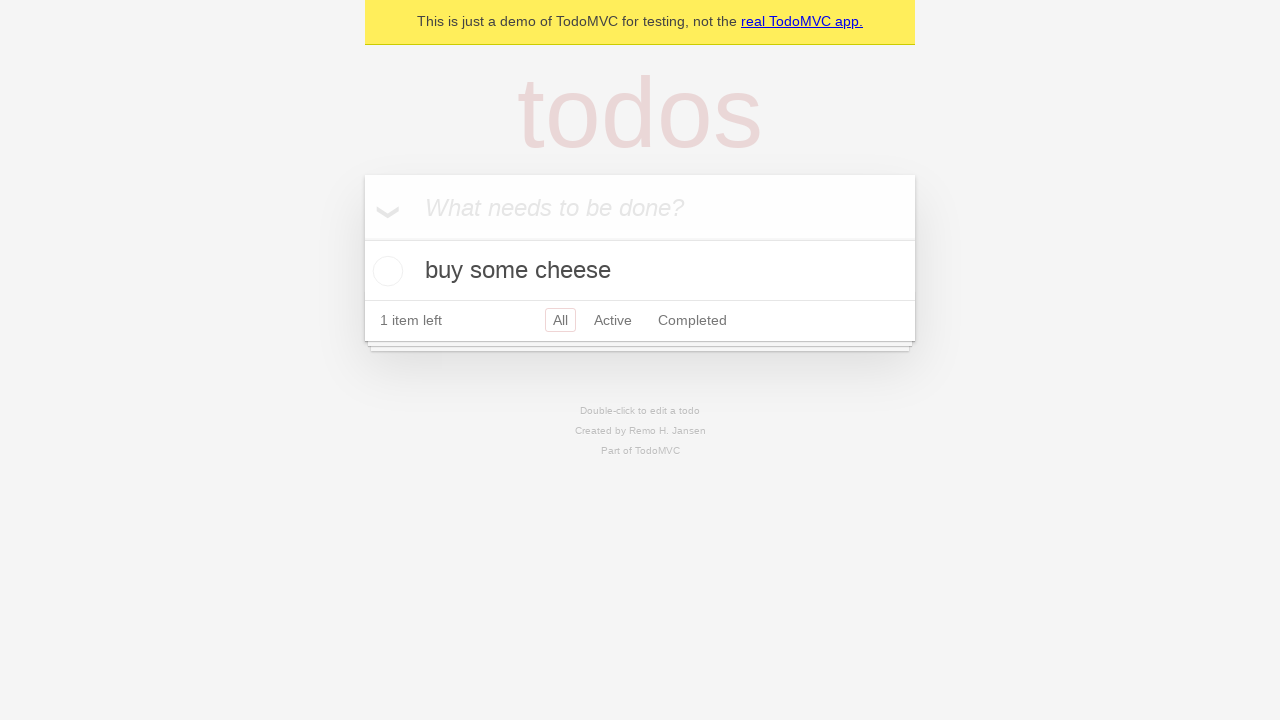

Filled todo input with 'feed the cat' on internal:attr=[placeholder="What needs to be done?"i]
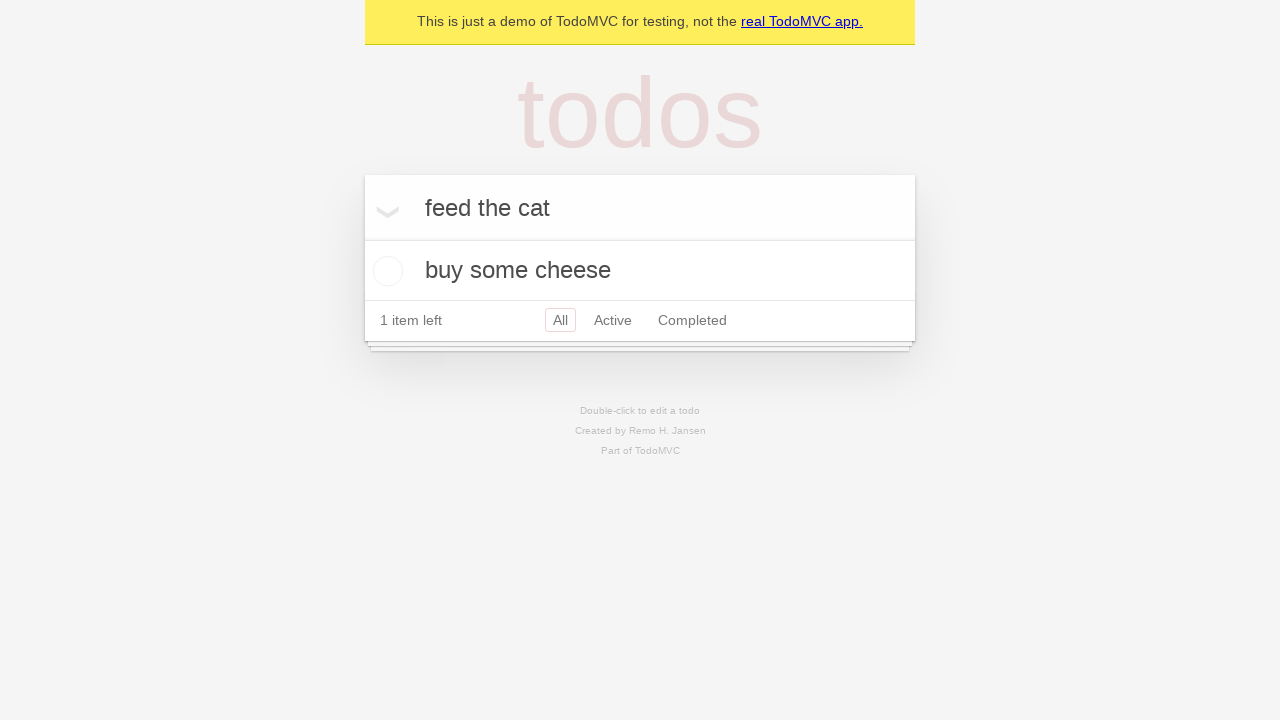

Pressed Enter to add second todo item on internal:attr=[placeholder="What needs to be done?"i]
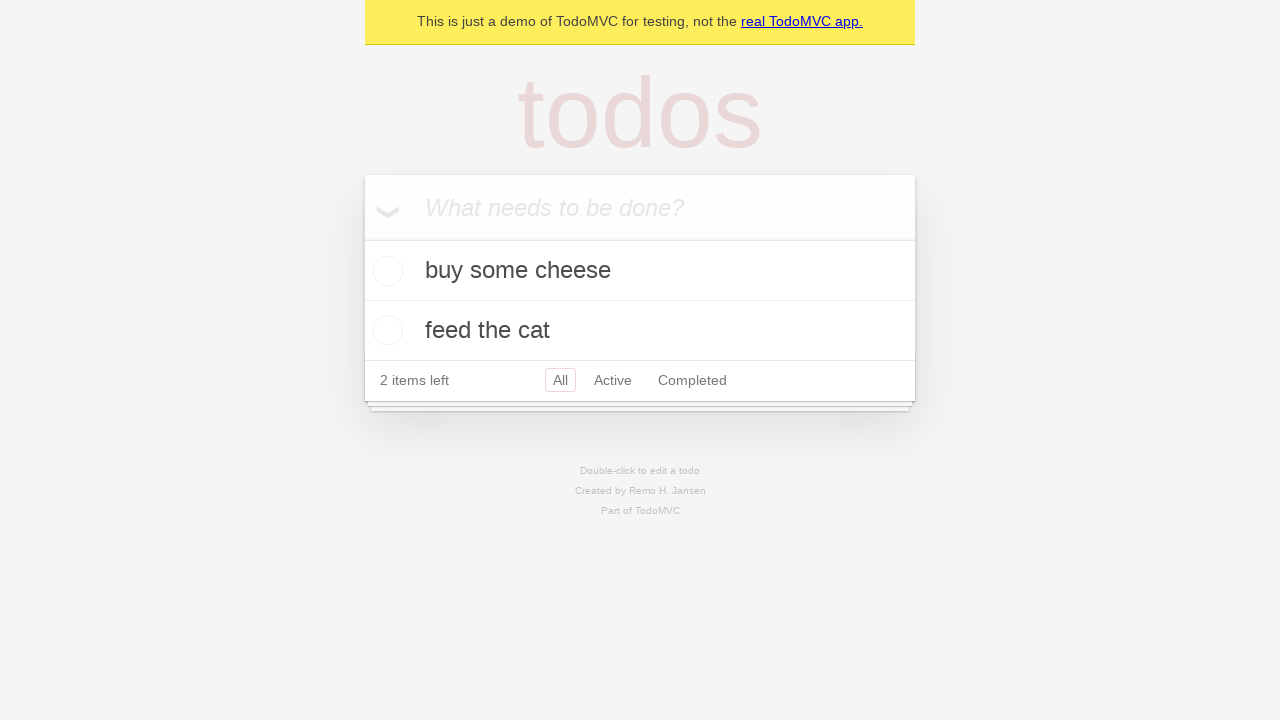

Filled todo input with 'book a doctors appointment' on internal:attr=[placeholder="What needs to be done?"i]
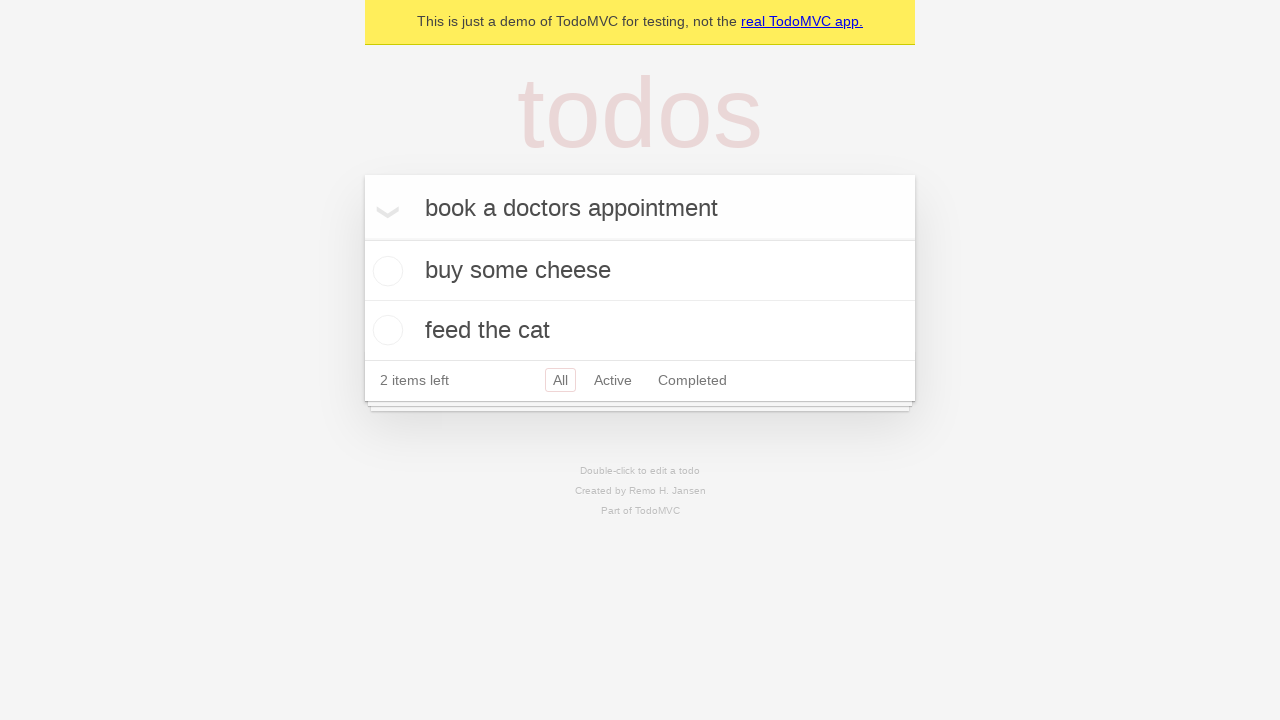

Pressed Enter to add third todo item on internal:attr=[placeholder="What needs to be done?"i]
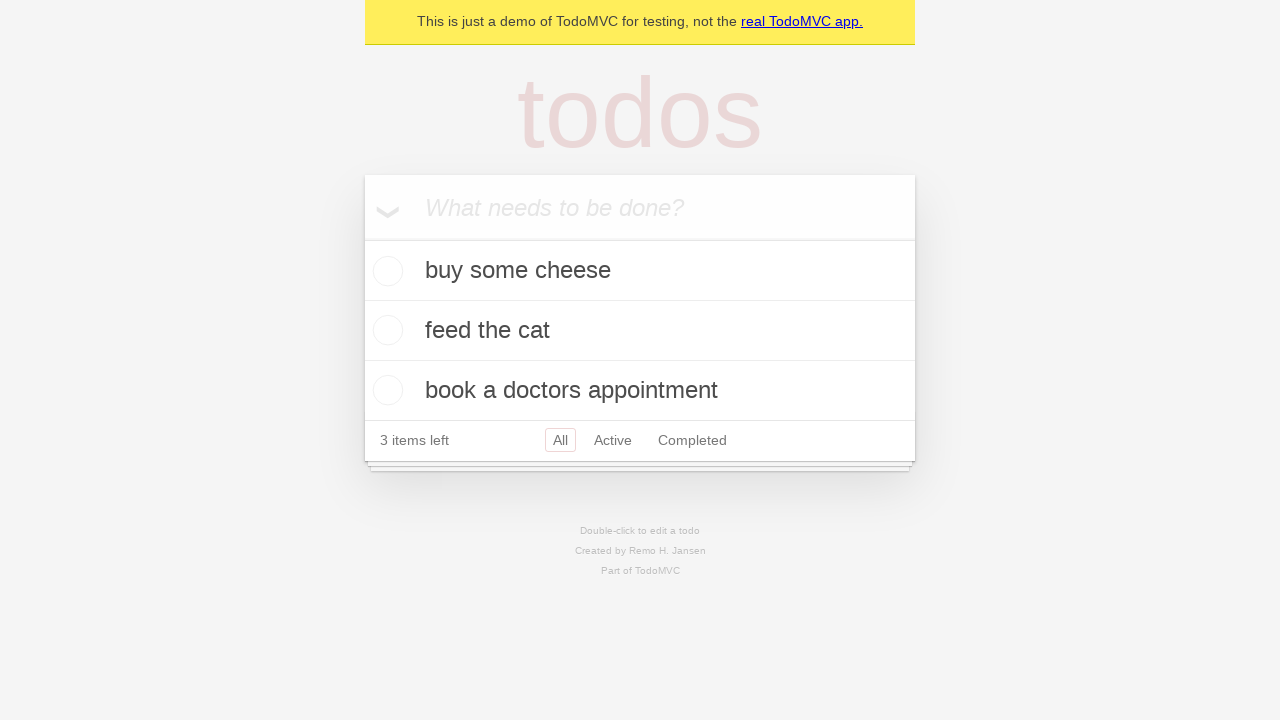

Checked the second todo item (feed the cat) to mark as complete at (385, 330) on internal:testid=[data-testid="todo-item"s] >> nth=1 >> internal:role=checkbox
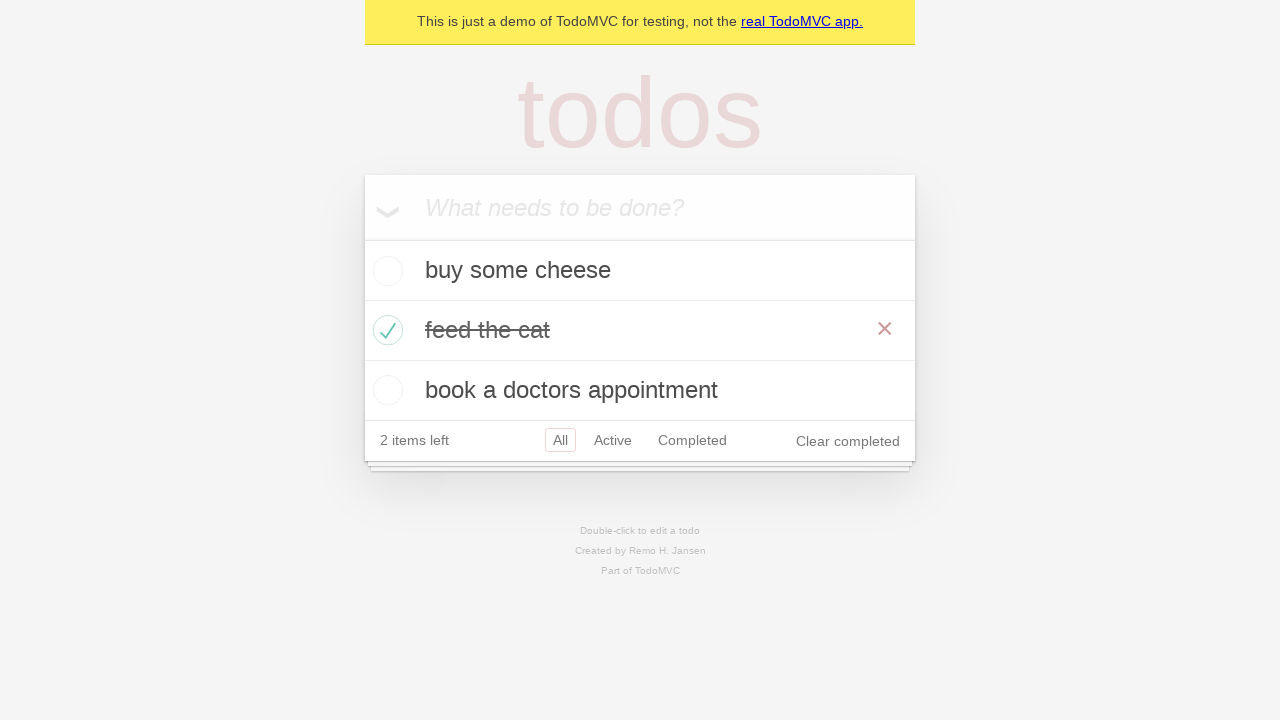

Clicked Active filter link to display only active items at (613, 440) on internal:role=link[name="Active"i]
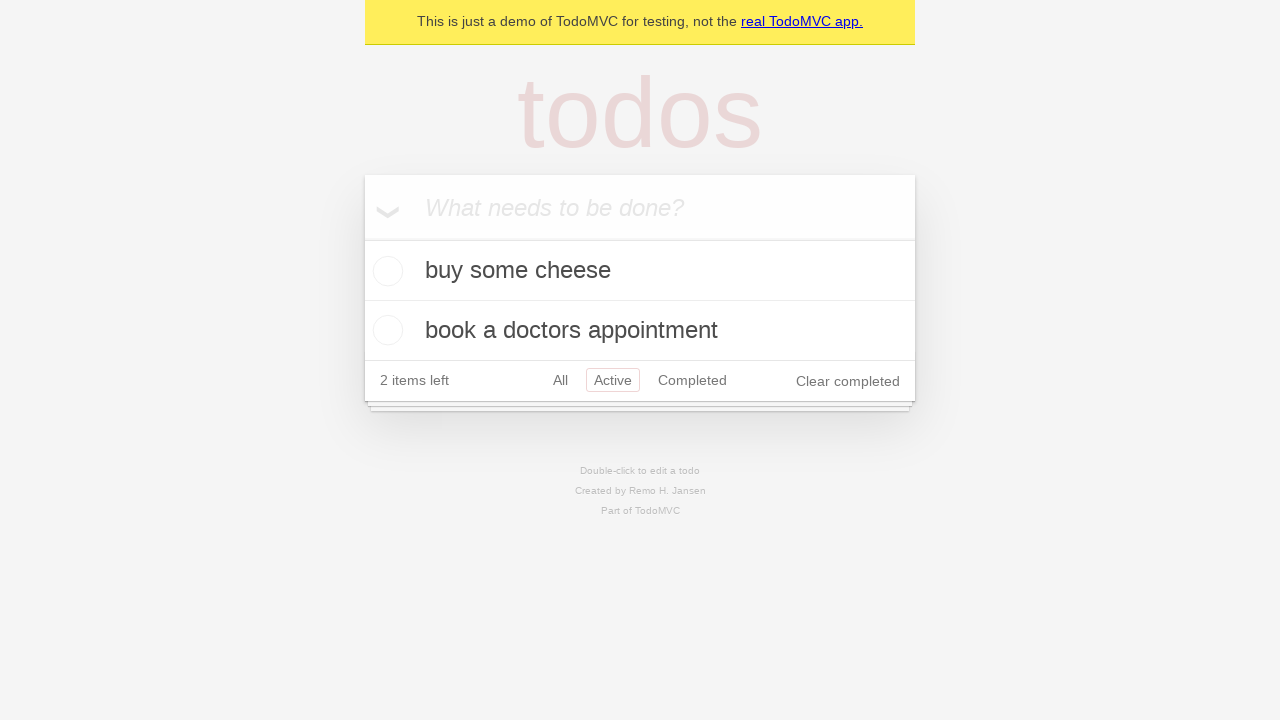

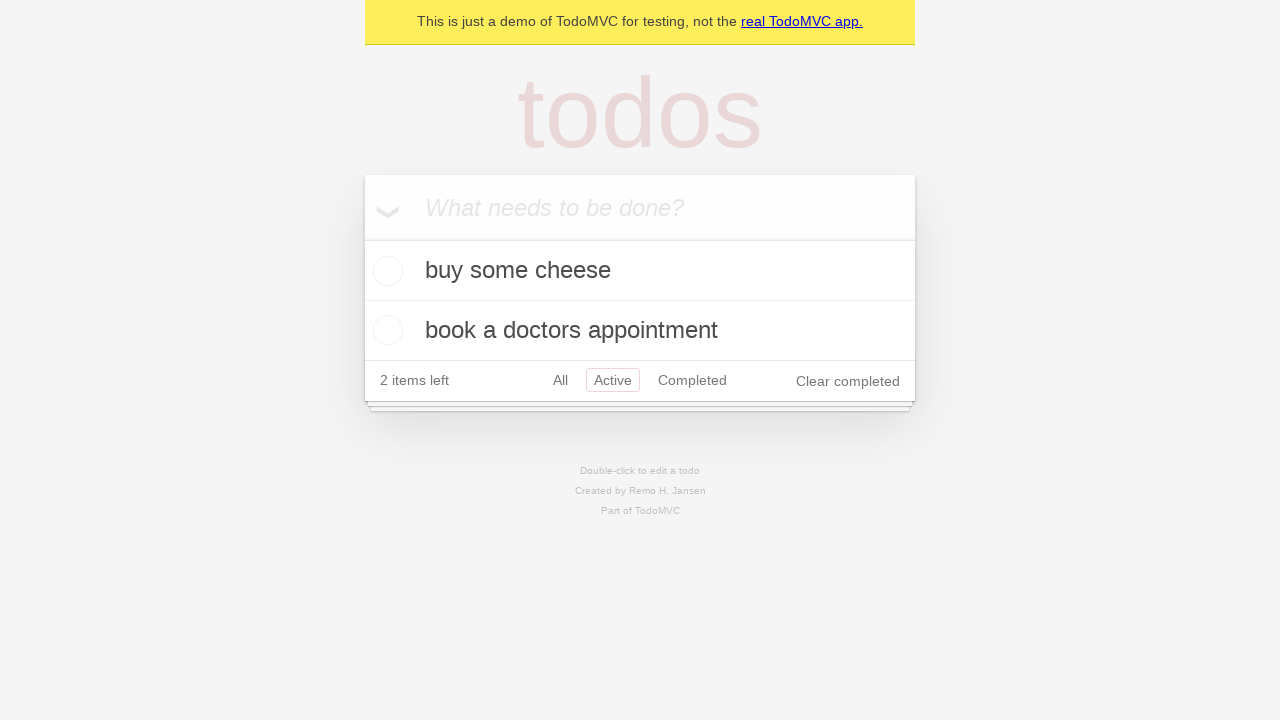